Tests alert handling functionality by triggering different types of alerts and accepting them

Starting URL: https://demoqa.com/alerts

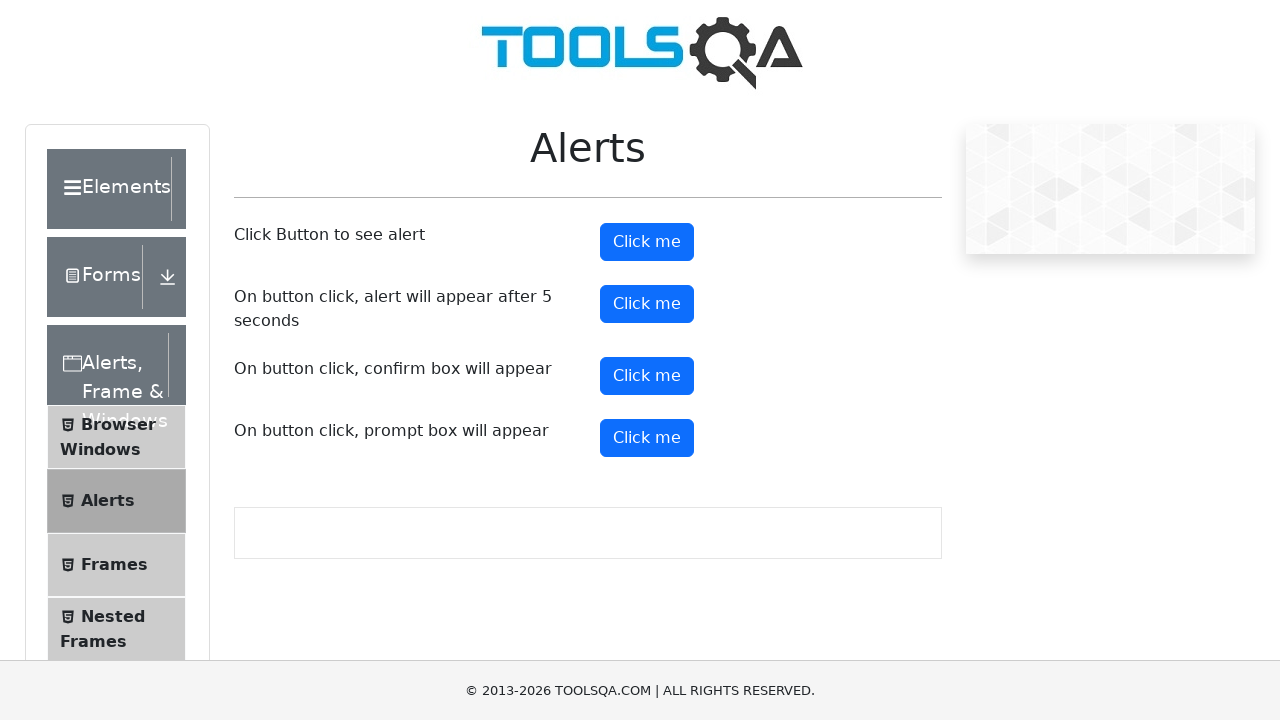

Clicked button to trigger immediate alert at (647, 242) on #alertButton
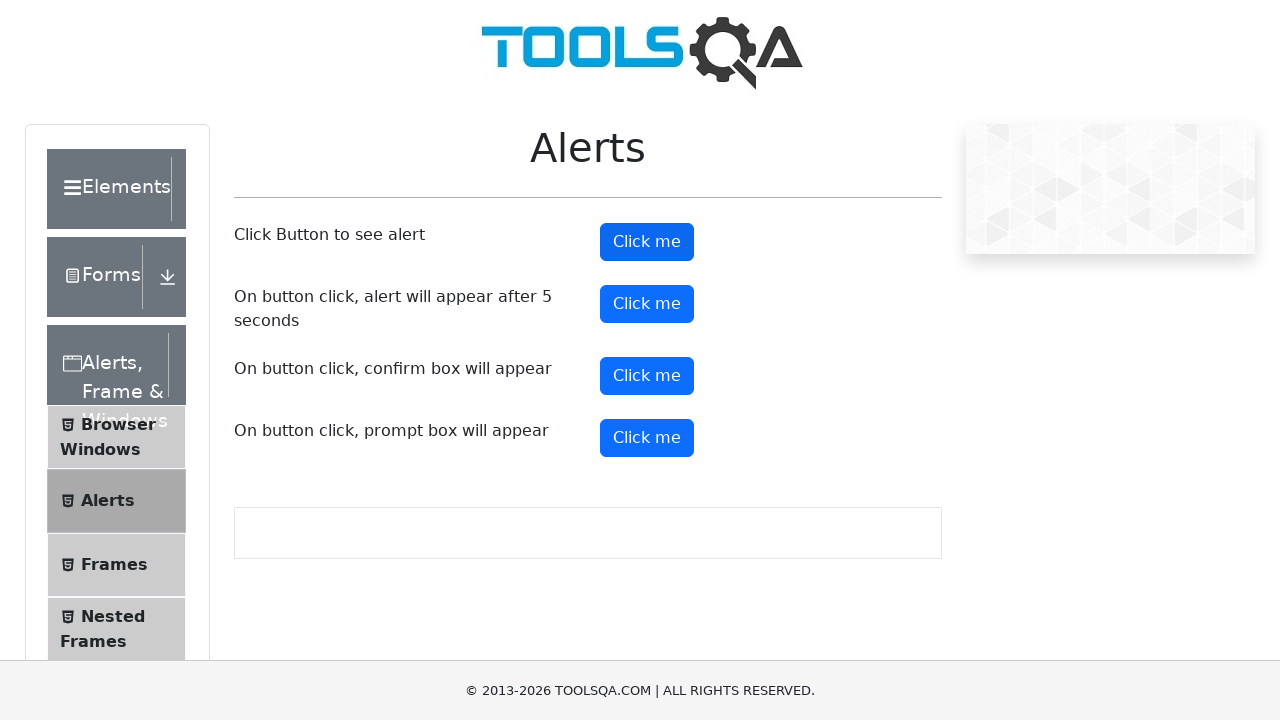

Set up dialog handler to accept alerts
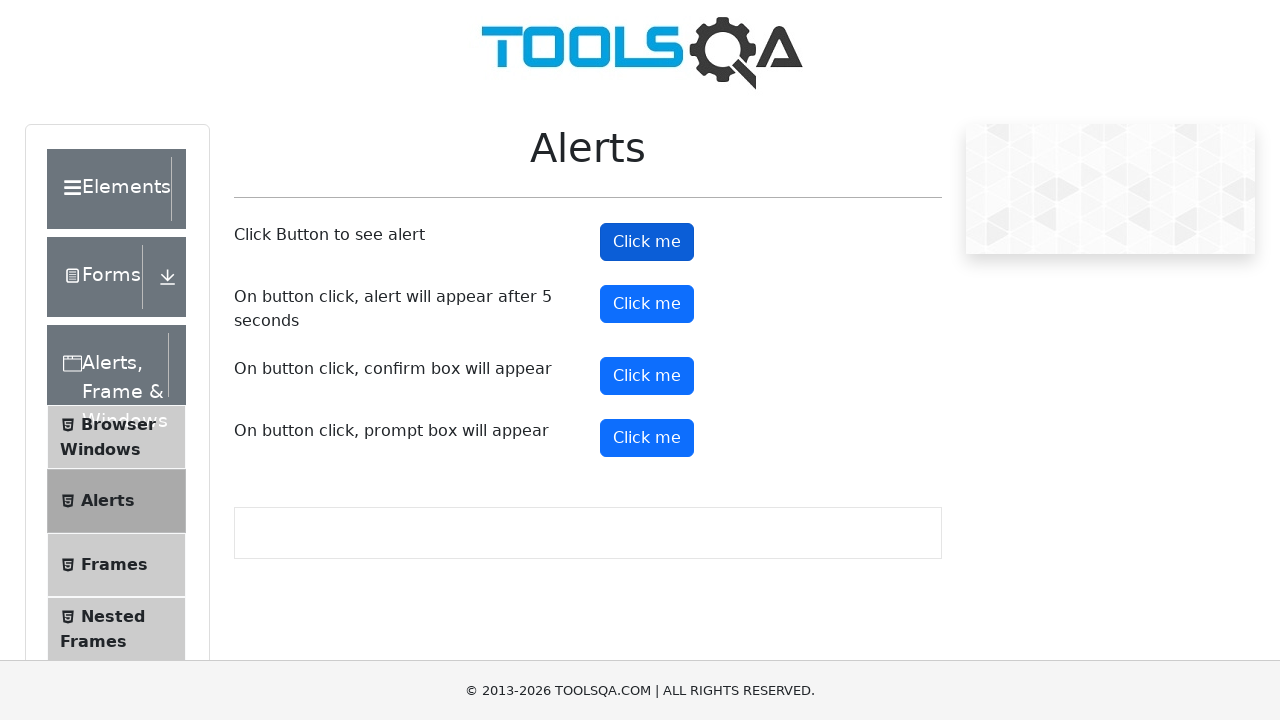

Clicked button to trigger delayed alert at (647, 304) on #timerAlertButton
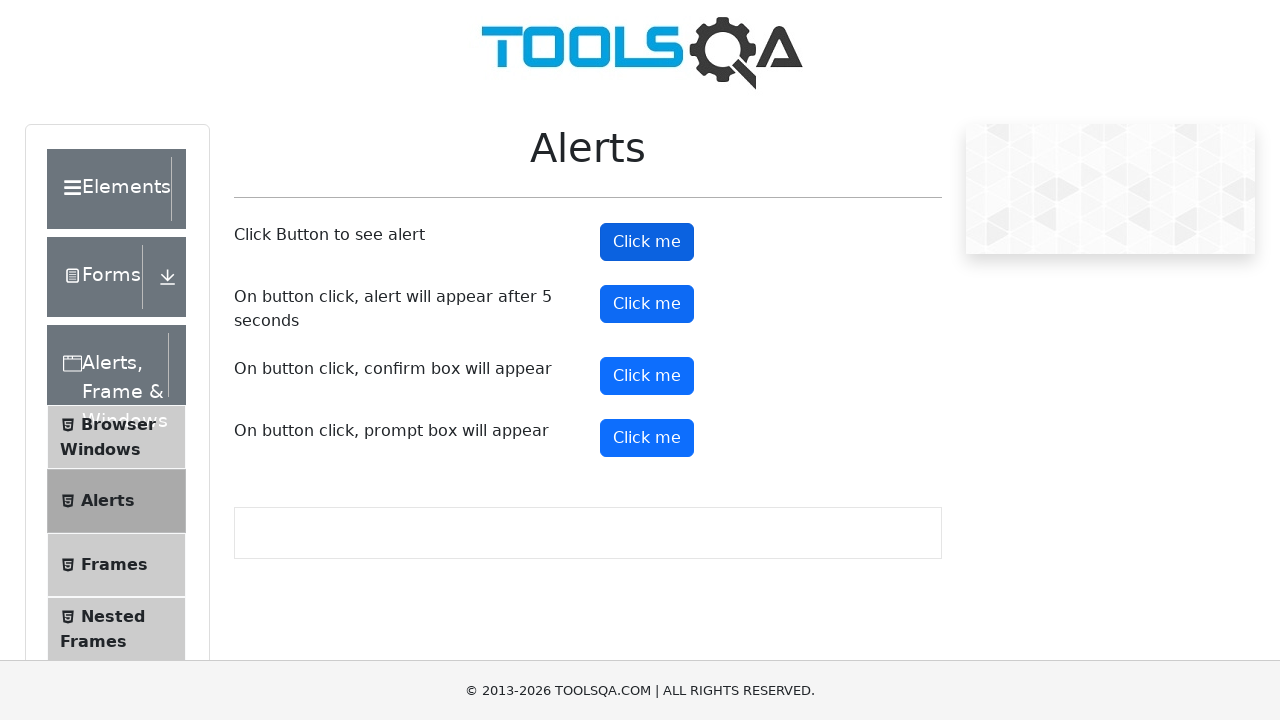

Waited 5 seconds for delayed alert to appear and be accepted
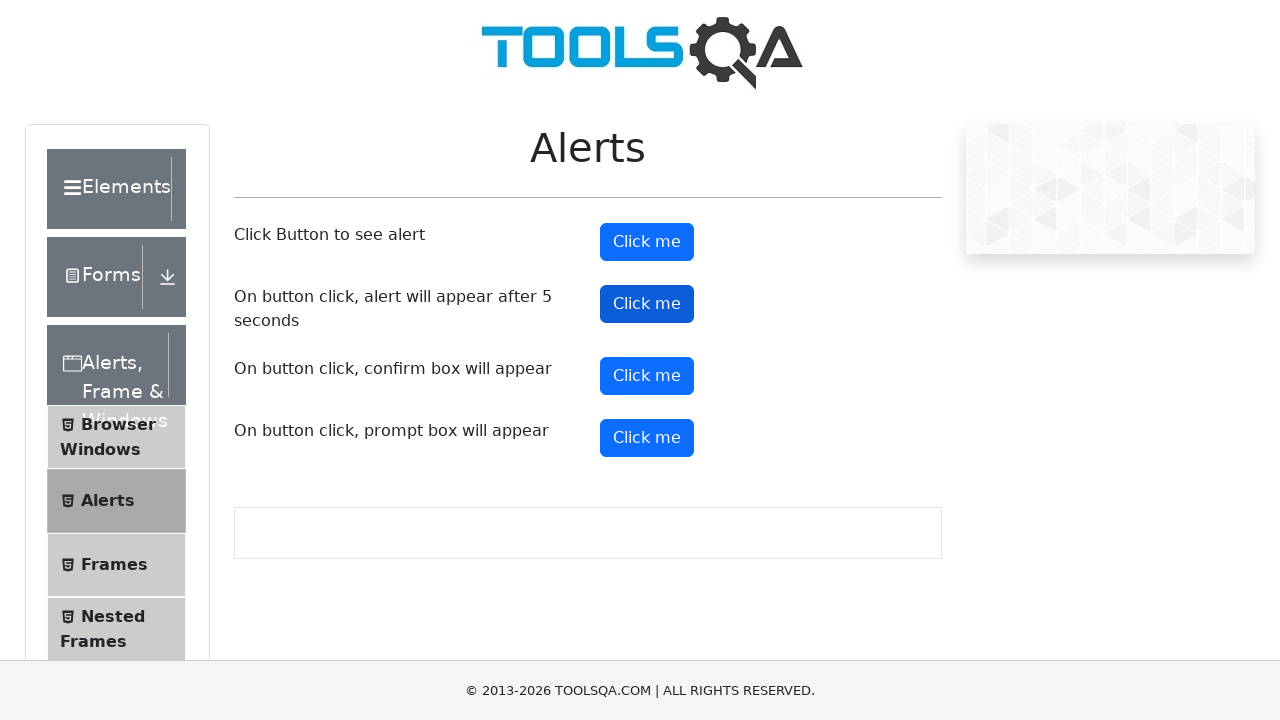

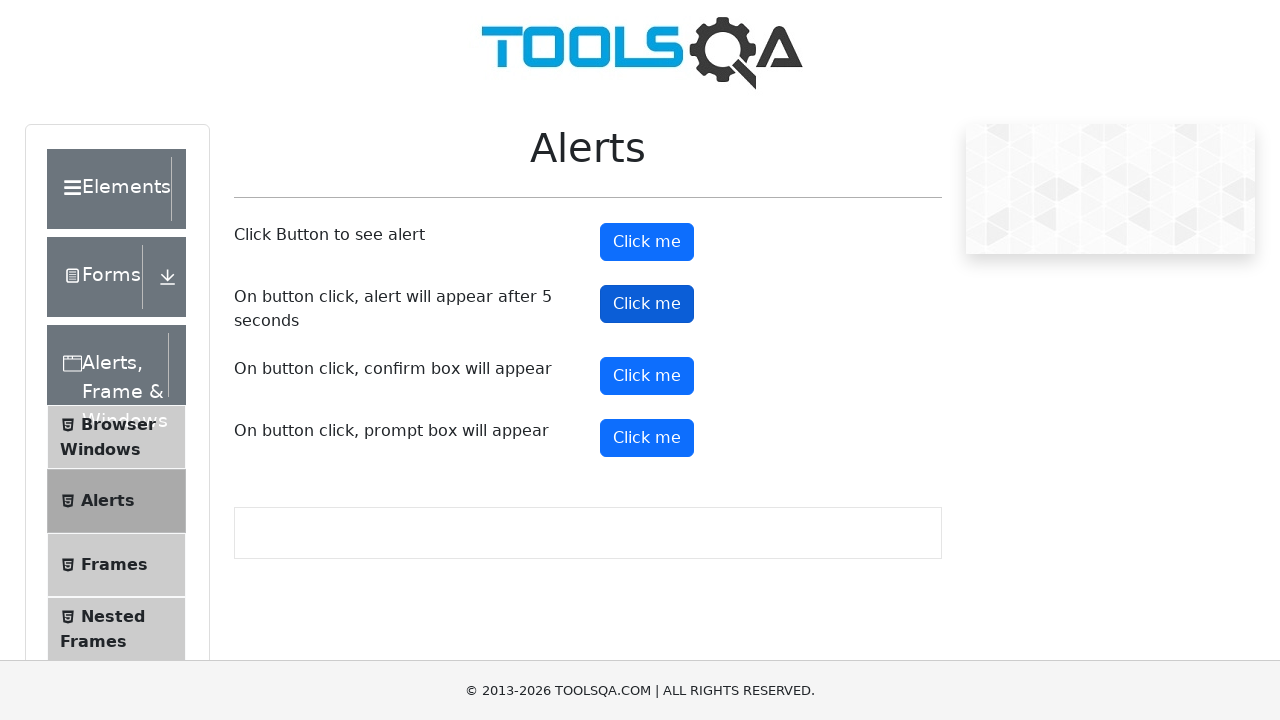